Tests drag and drop functionality by dragging an element from source to target location within an iframe

Starting URL: http://jqueryui.com/droppable/

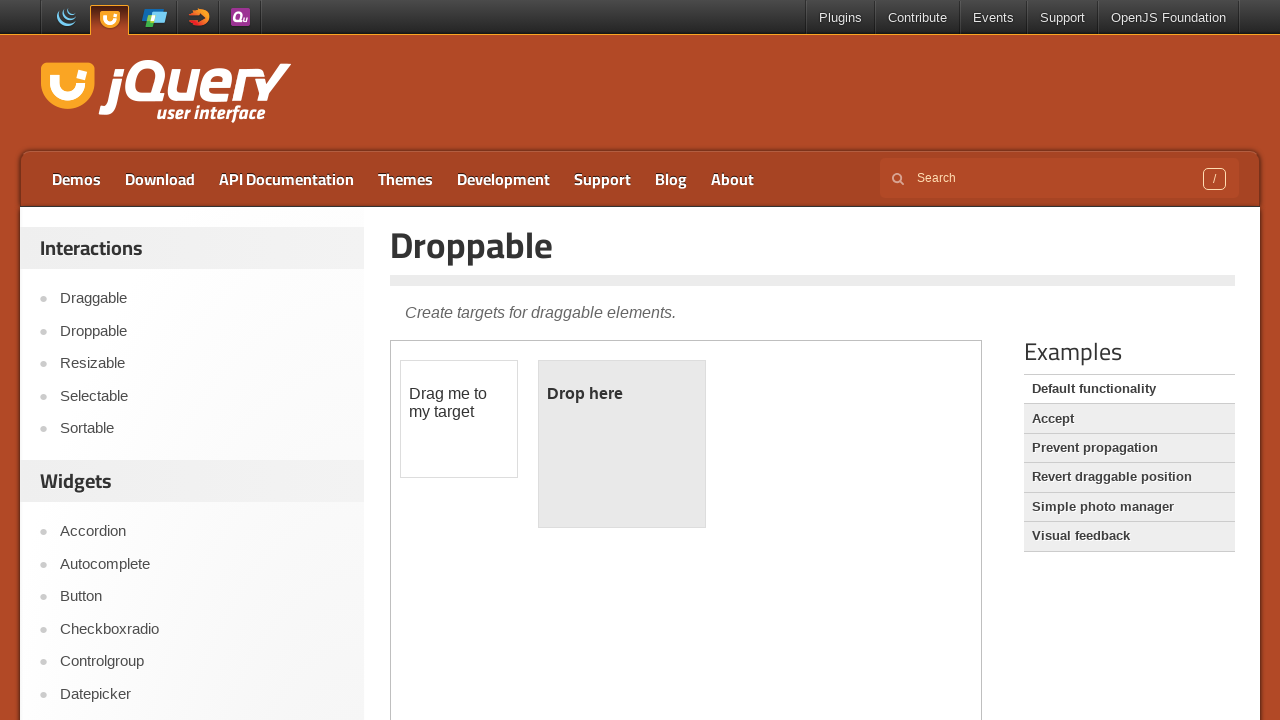

Located the demo frame containing drag and drop elements
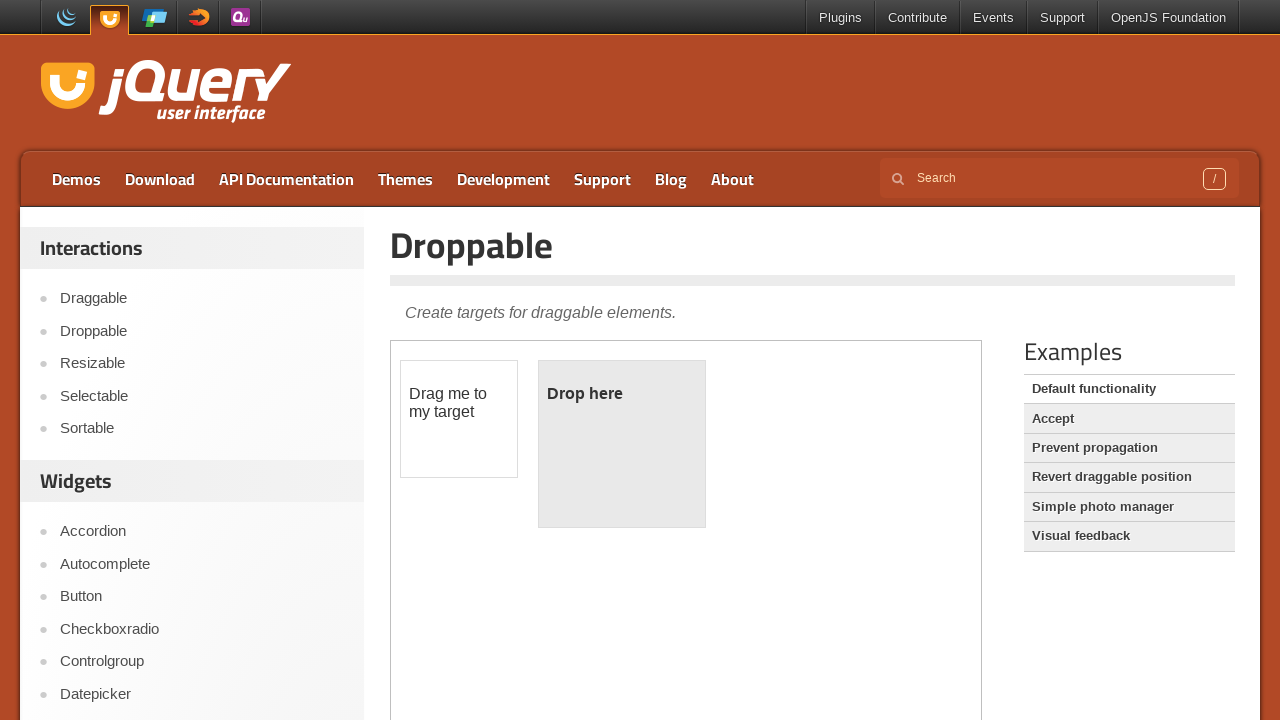

Located the draggable source element
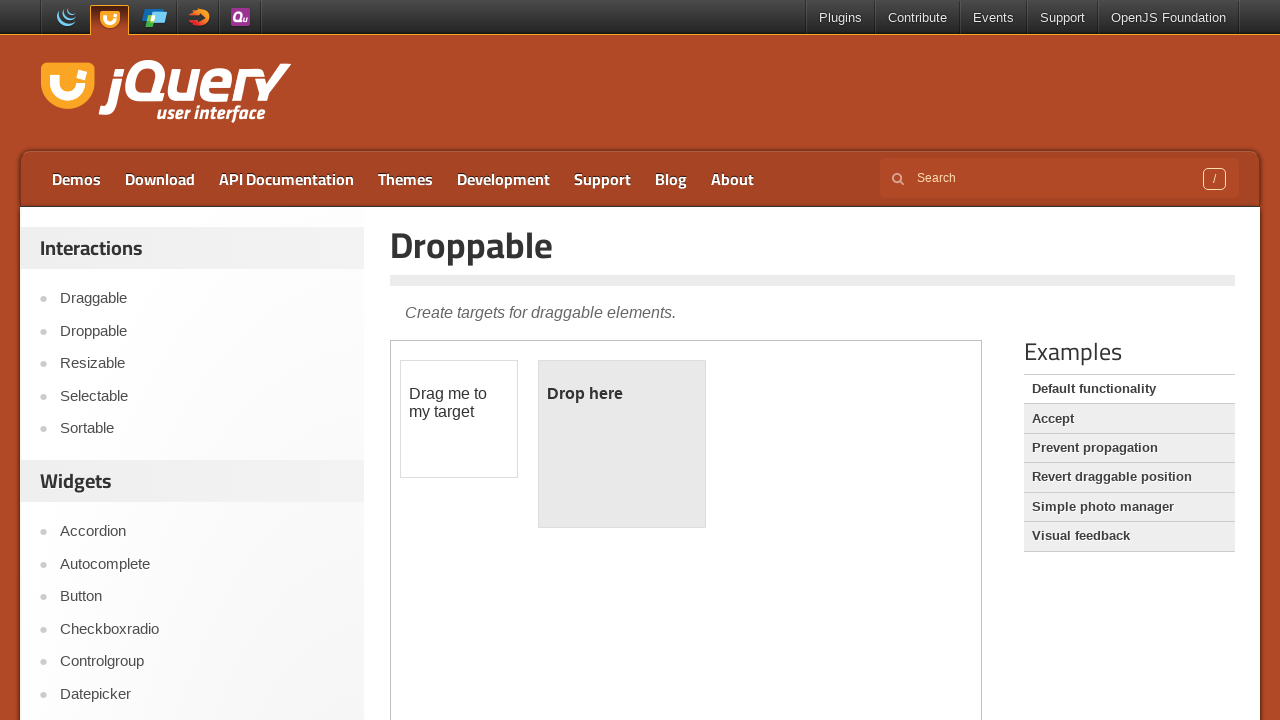

Located the droppable target element
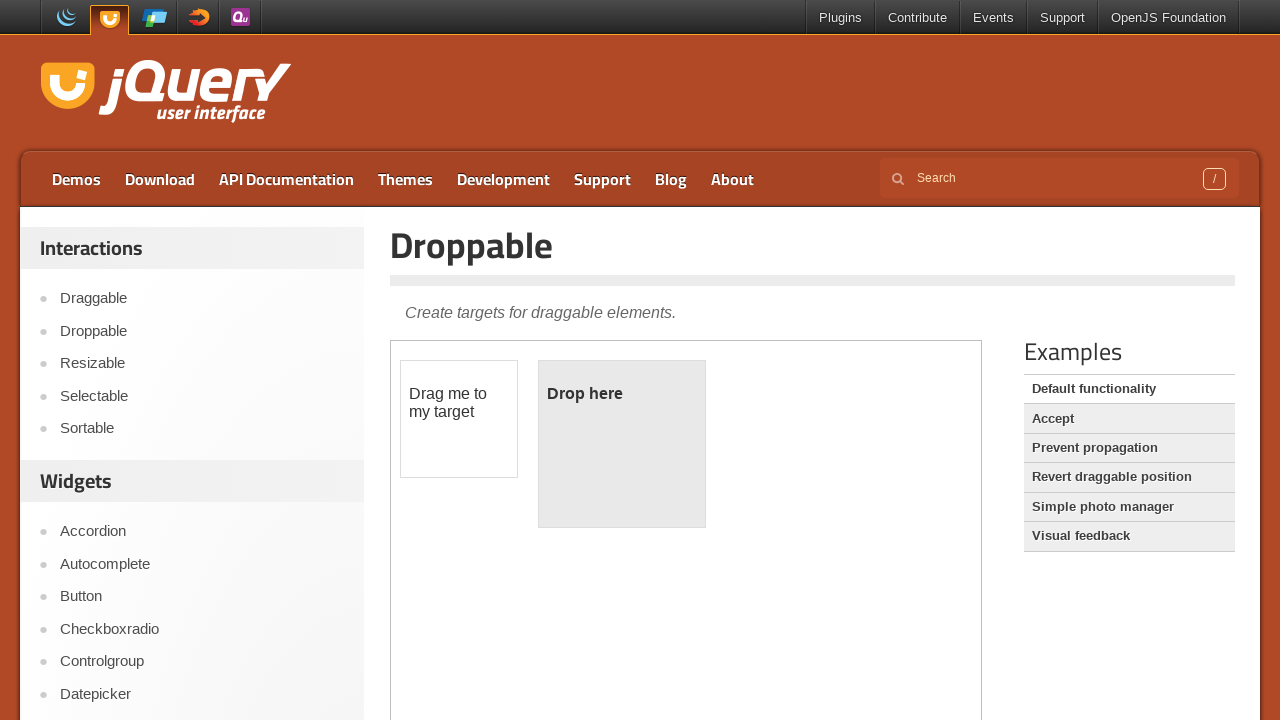

Dragged element from source to target location at (622, 444)
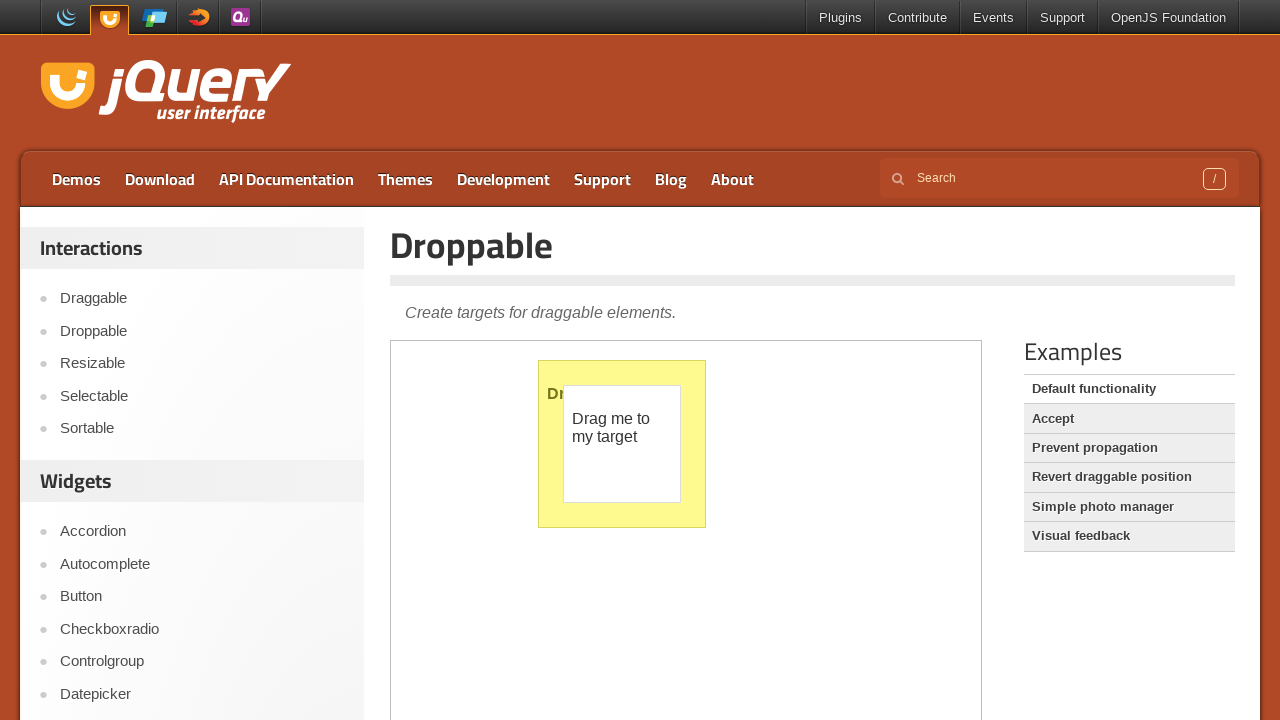

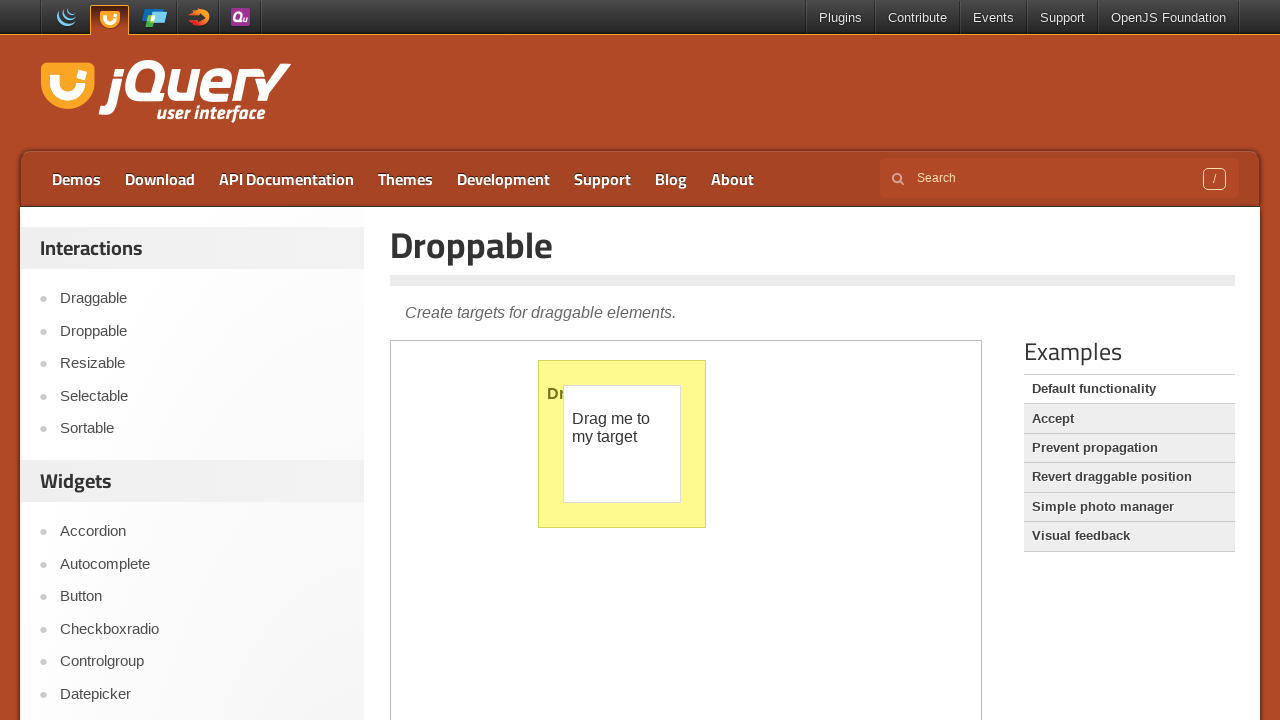